Tests JavaScript alert dialog by clicking the alert button and accepting the alert

Starting URL: https://the-internet.herokuapp.com/javascript_alerts

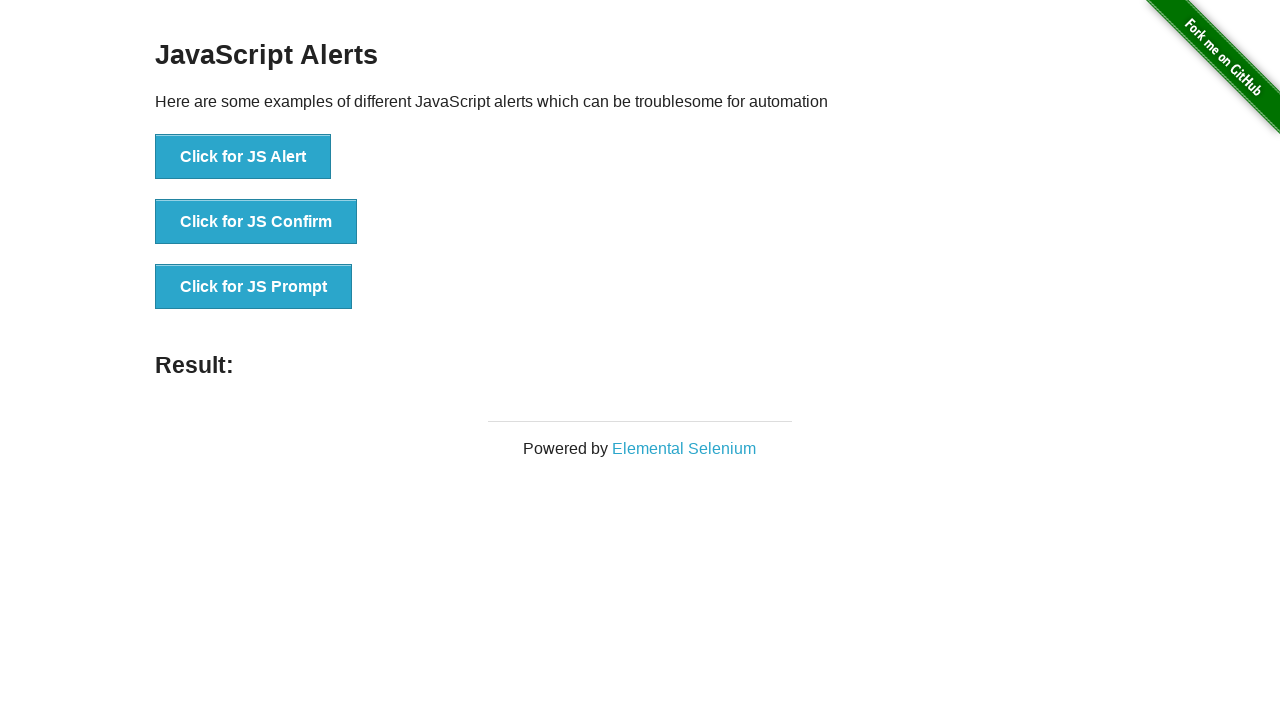

Clicked the 'Click for JS Alert' button at (243, 157) on xpath=//button[text()='Click for JS Alert']
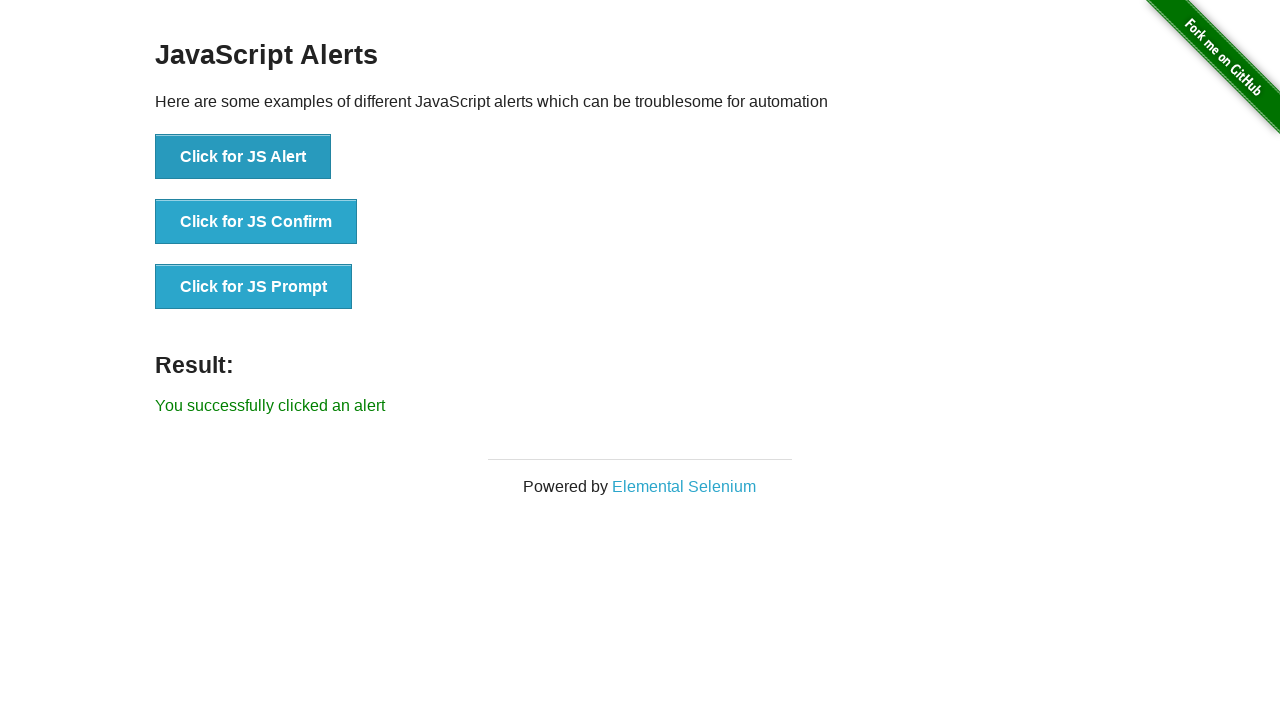

Set up dialog handler to accept the alert
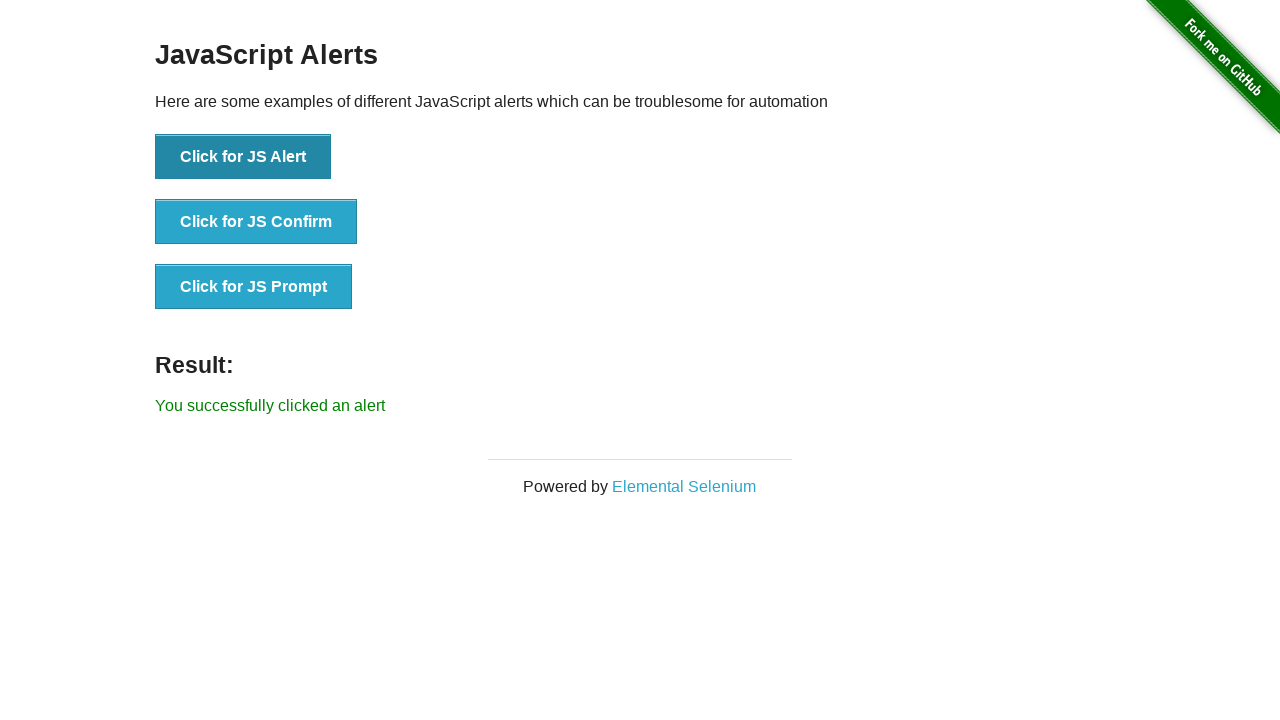

Result message appeared after accepting the alert
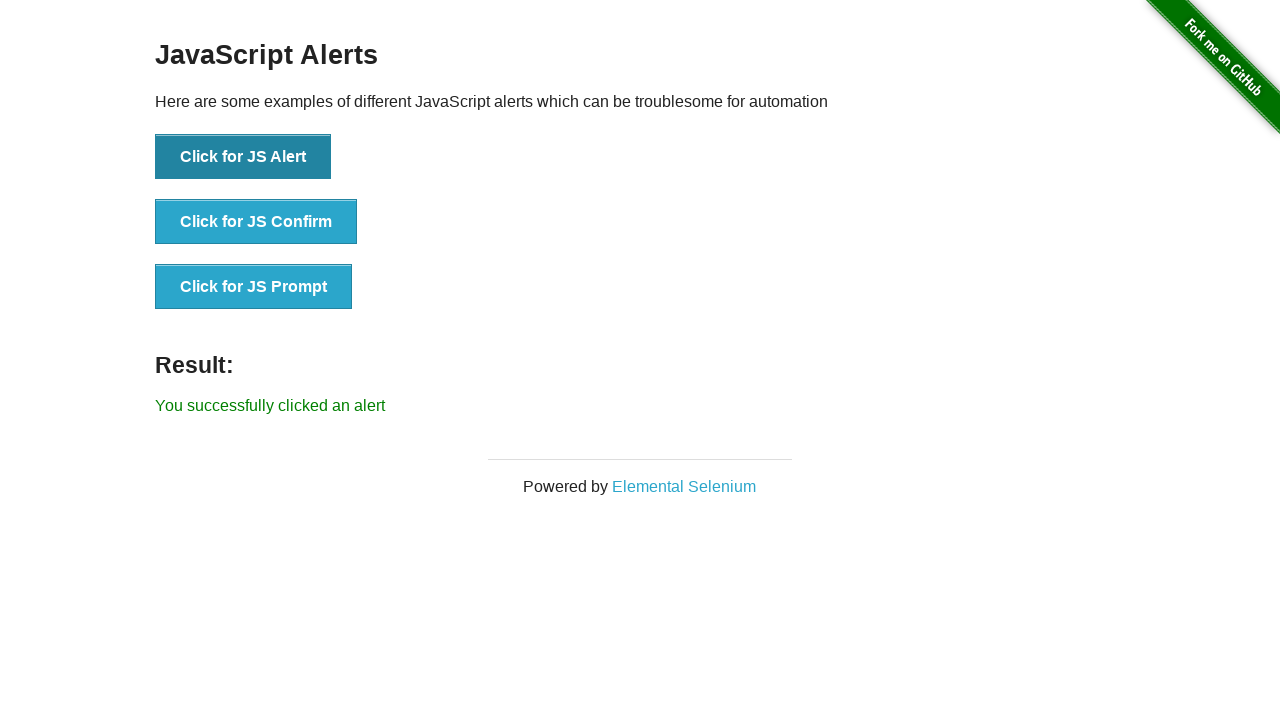

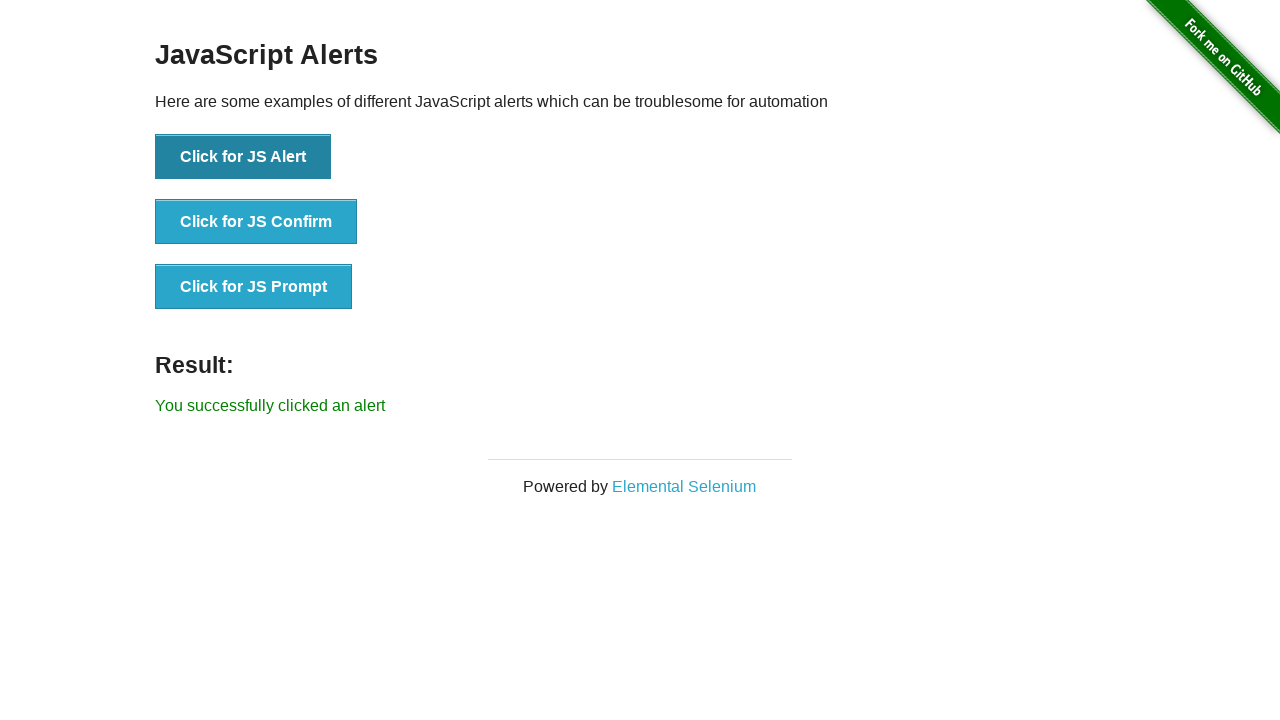